Tests the checkout flow by adding an item to cart, filling payment details including email, name, phone and card information

Starting URL: https://shopdemo.e-junkie.com/

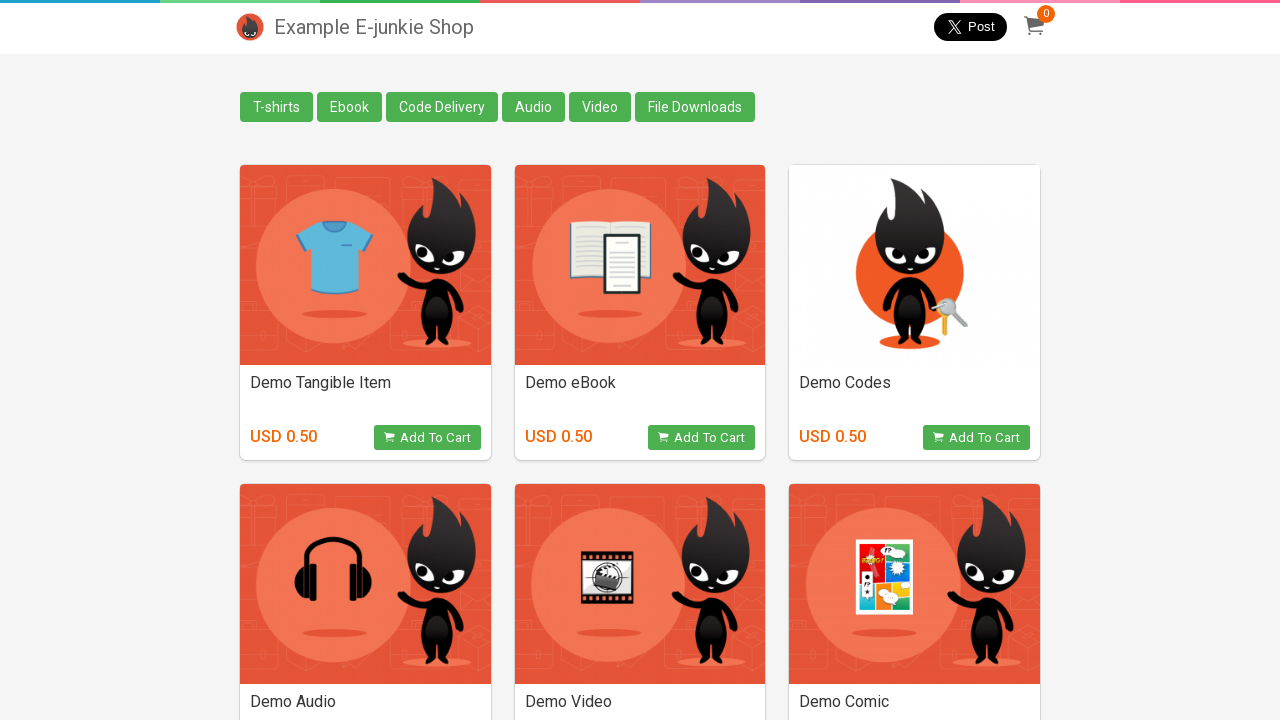

Clicked on eBook category at (350, 107) on xpath=/html/body/div[2]/div/div/a[2]
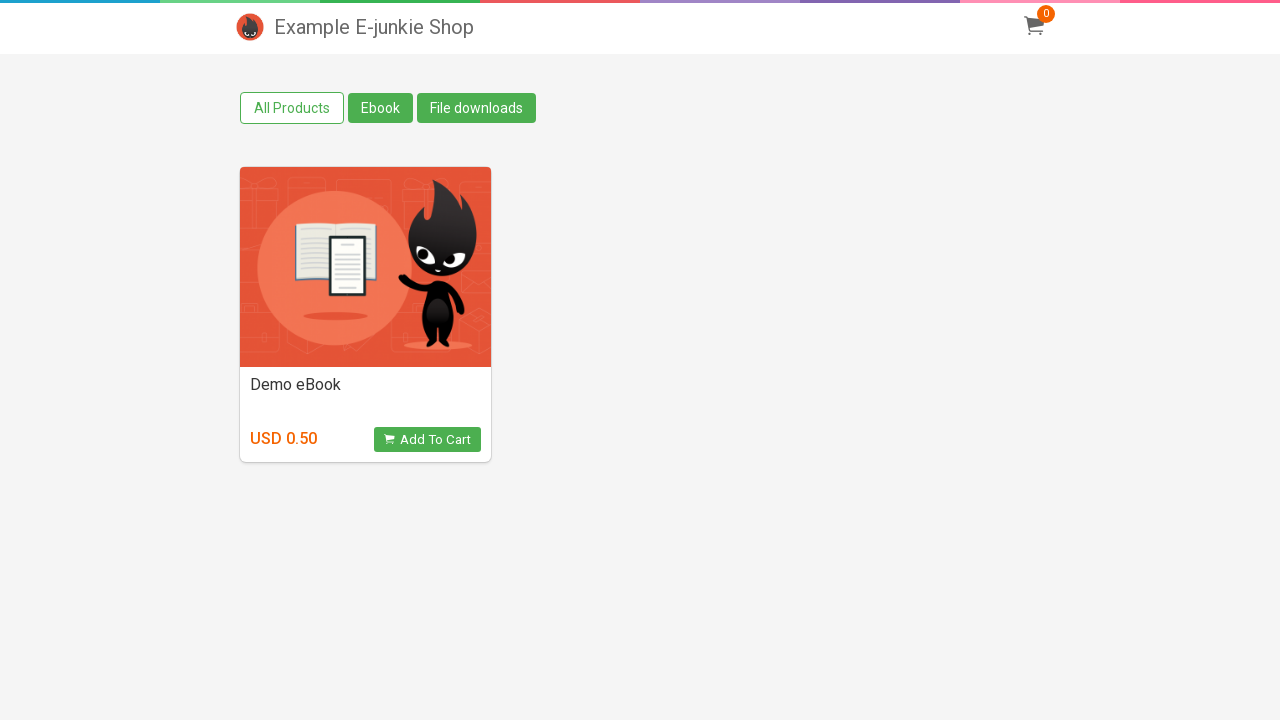

Waited for page to load after category click
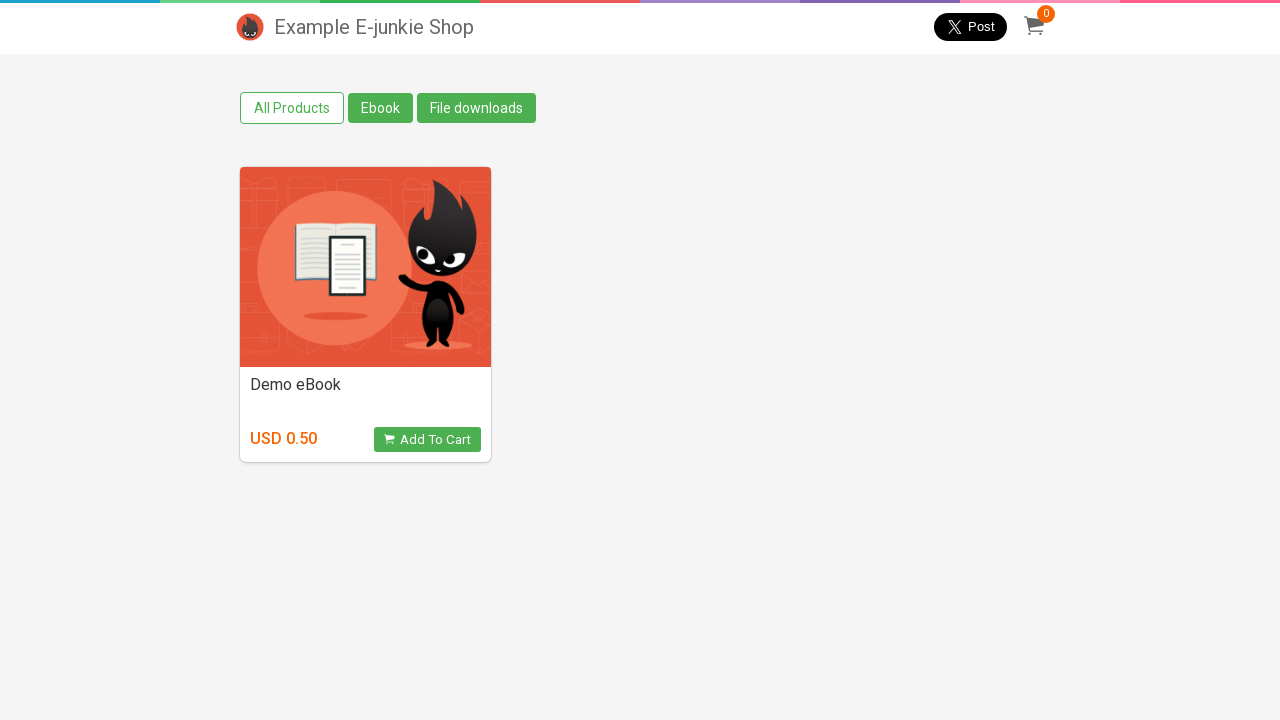

Clicked Add to Cart button for first product at (427, 440) on xpath=//*[@id='products']/div[1]/div/div/a/div/div[2]/button
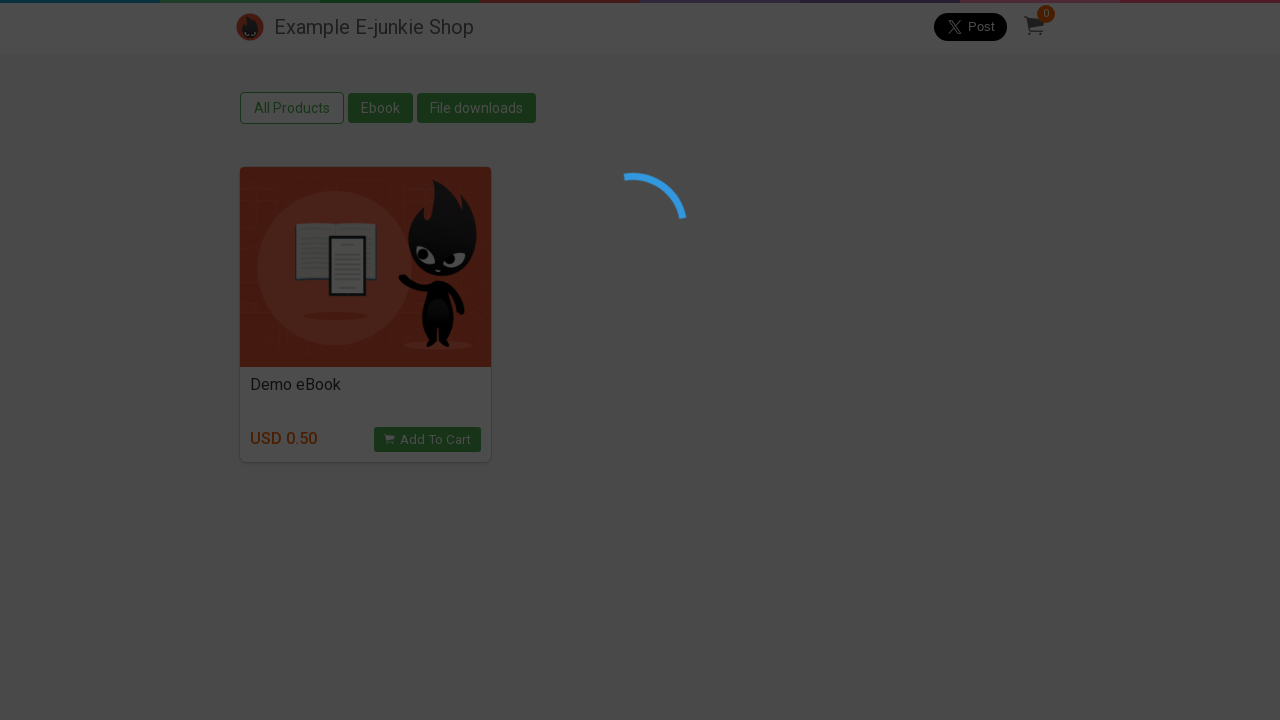

Waited for cart overlay to appear
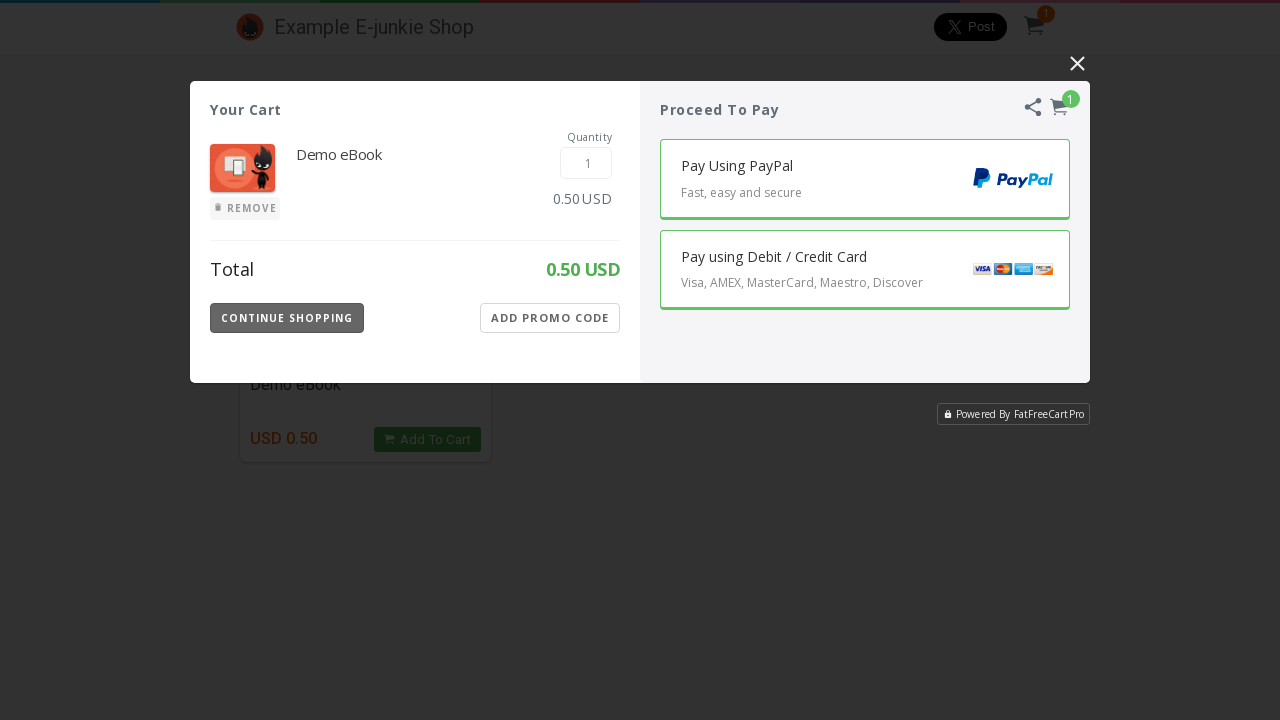

Located cart overlay iframe
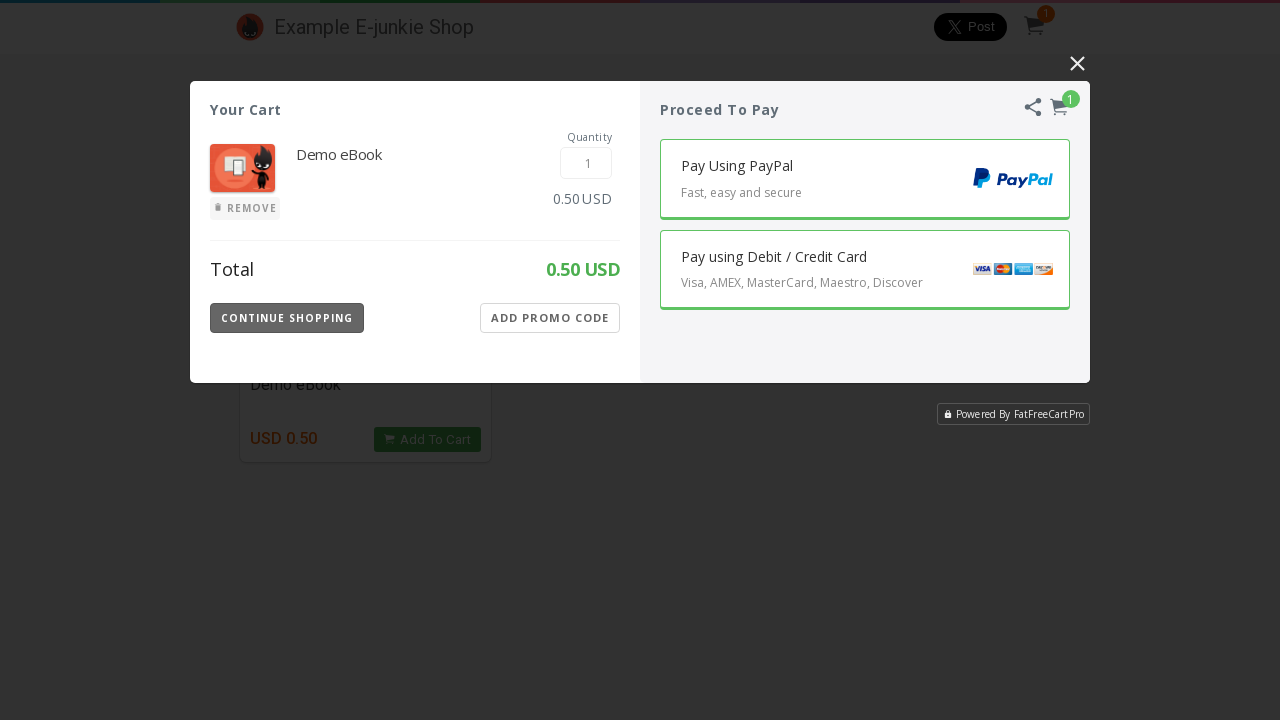

Selected debit card as payment method at (865, 270) on iframe.EJIframeV3.EJOverlayV3 >> internal:control=enter-frame >> xpath=//*[@id='
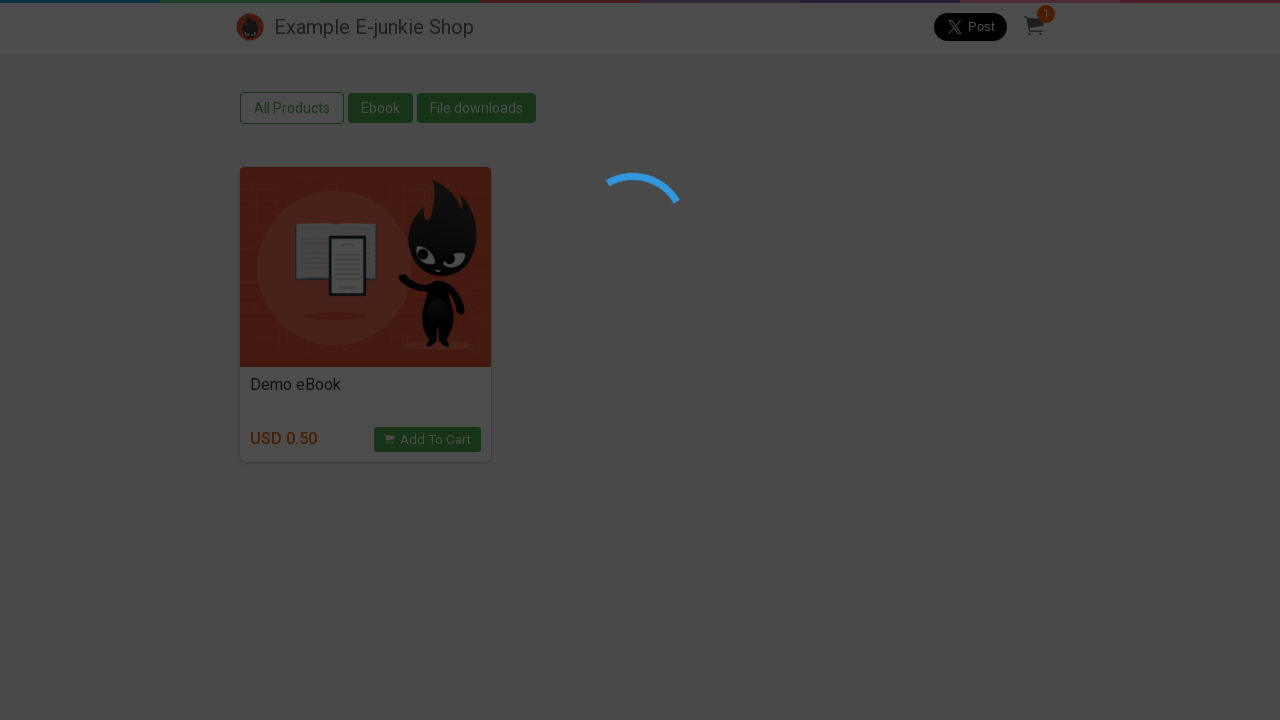

Waited for payment form to render
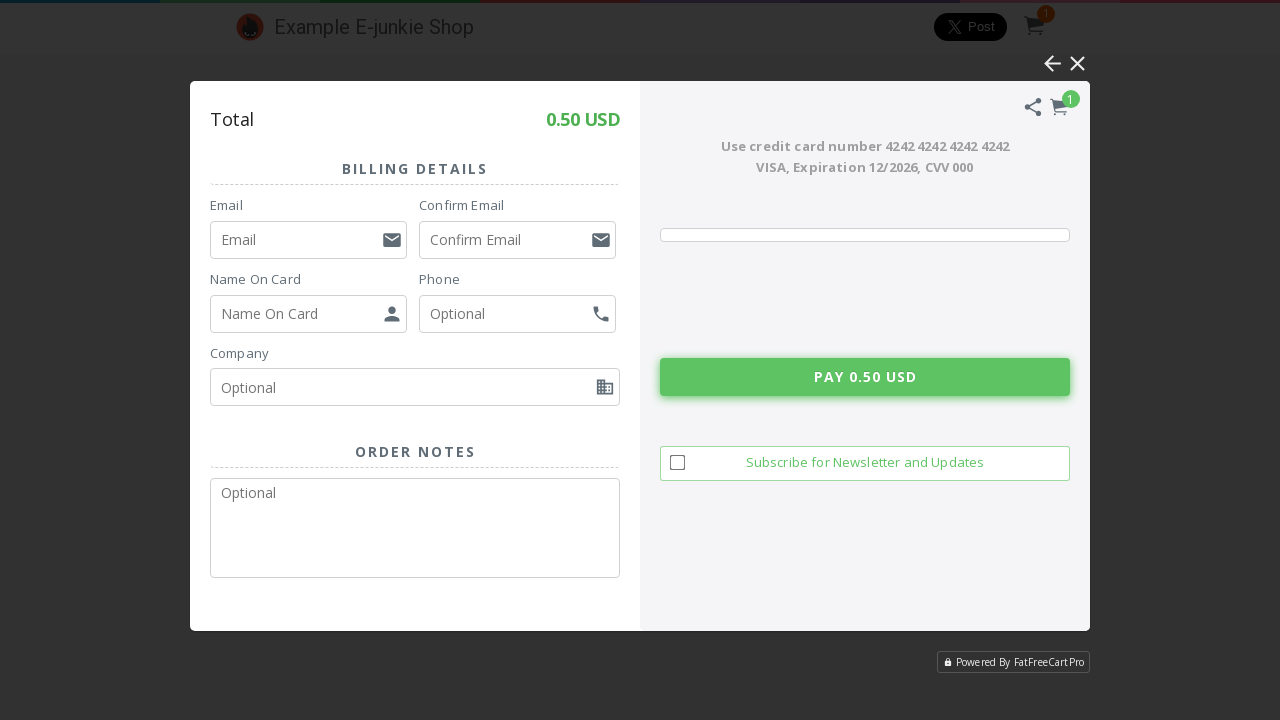

Filled email field with 'testbuyer@example.com' on iframe.EJIframeV3.EJOverlayV3 >> internal:control=enter-frame >> xpath=//*[@id='
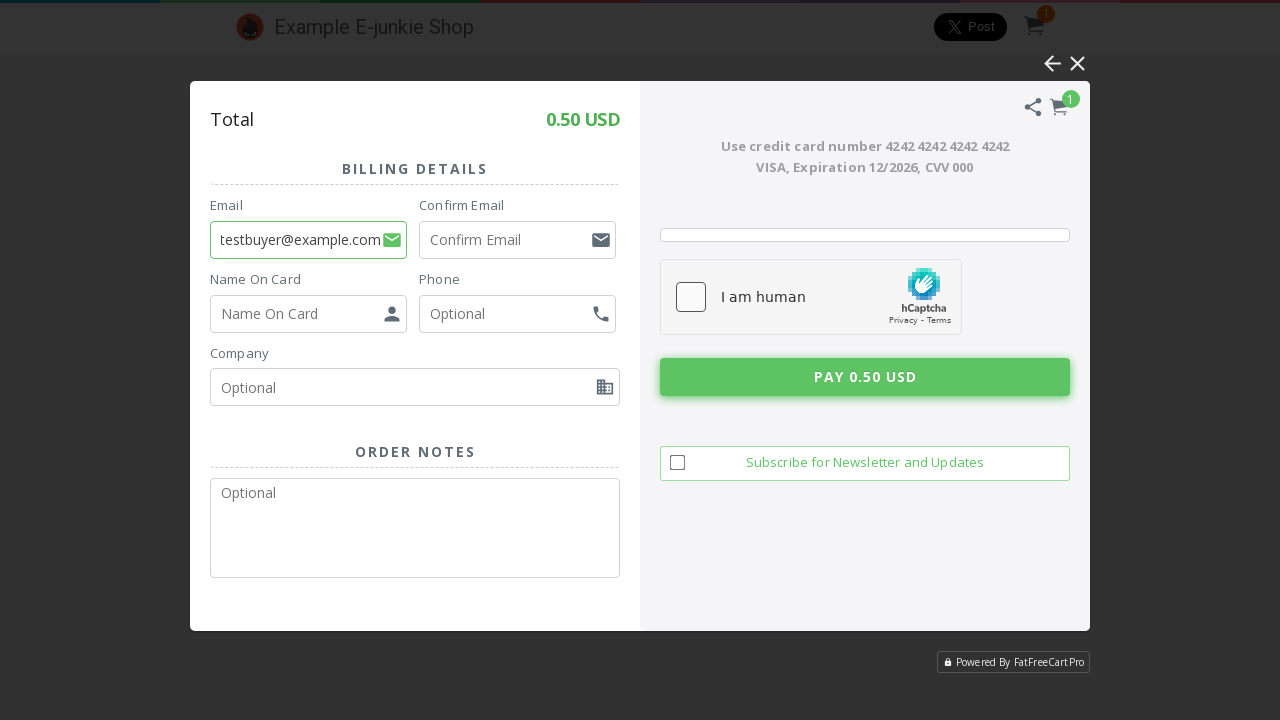

Waited after filling email field
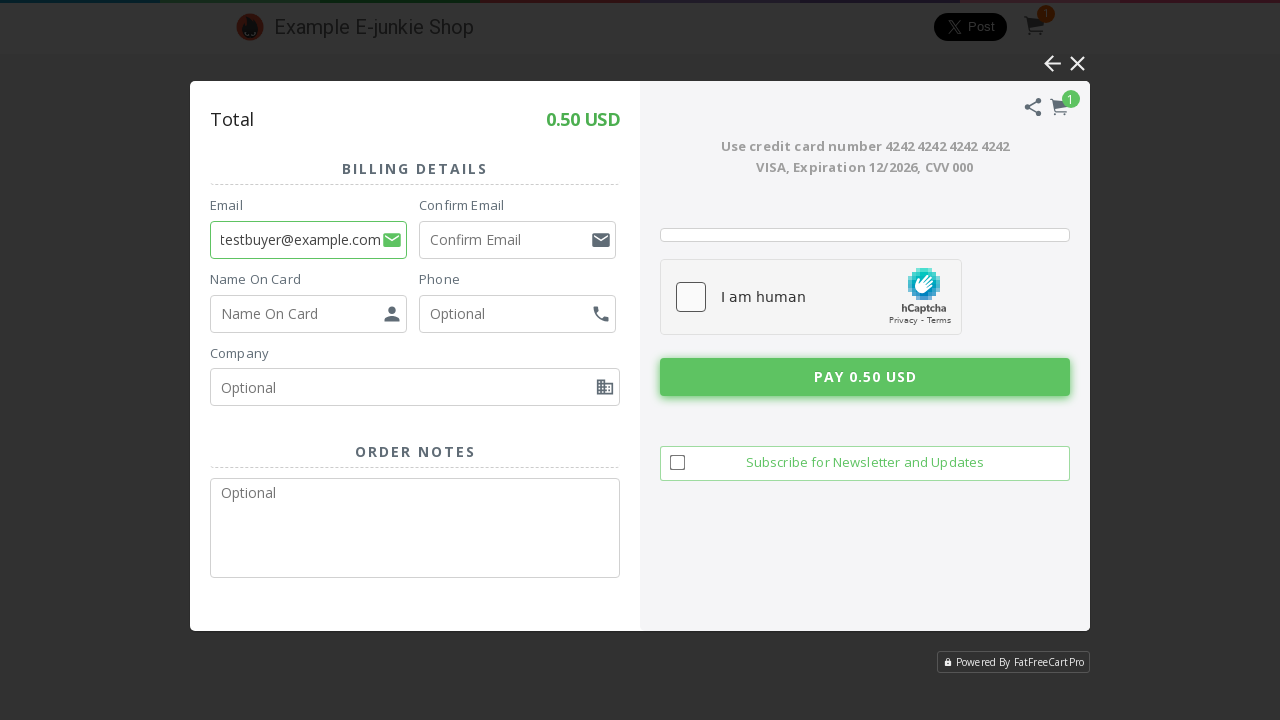

Pressed Tab to move to email confirmation field on iframe.EJIframeV3.EJOverlayV3 >> internal:control=enter-frame >> xpath=//*[@id='
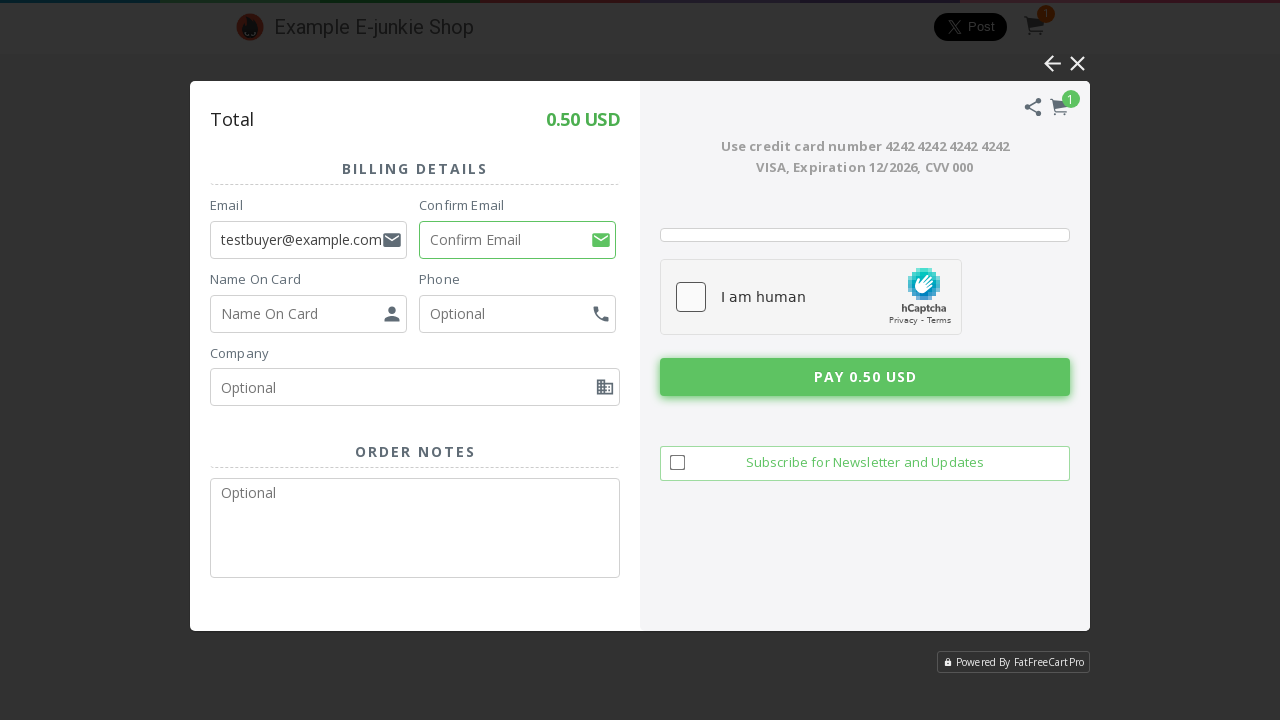

Waited after tabbing to email confirmation
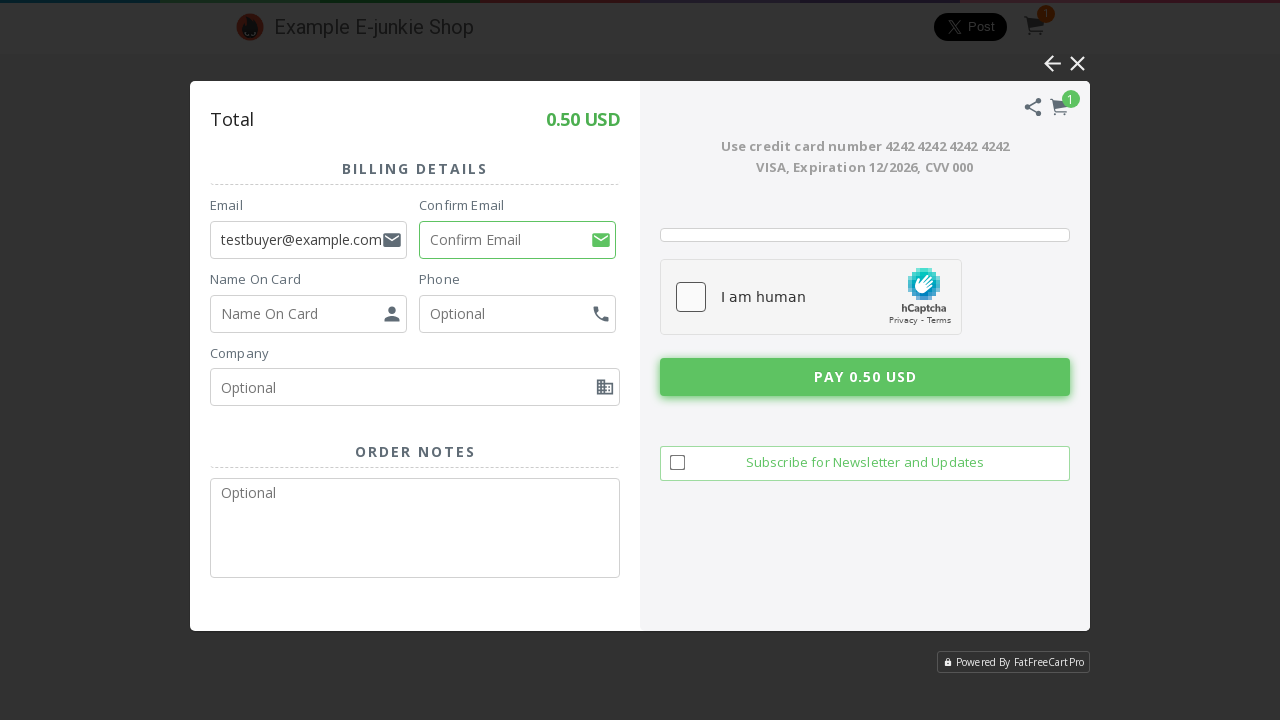

Typed email confirmation 'testbuyer@example.com'
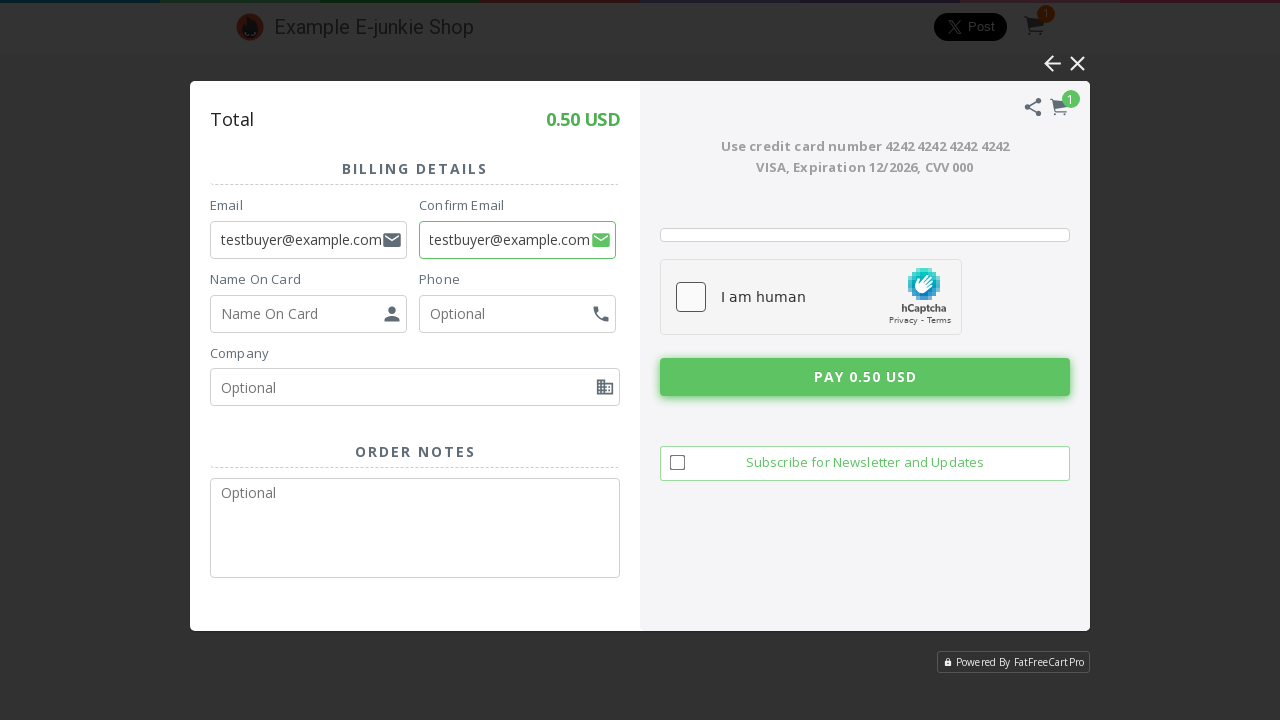

Waited after typing email confirmation
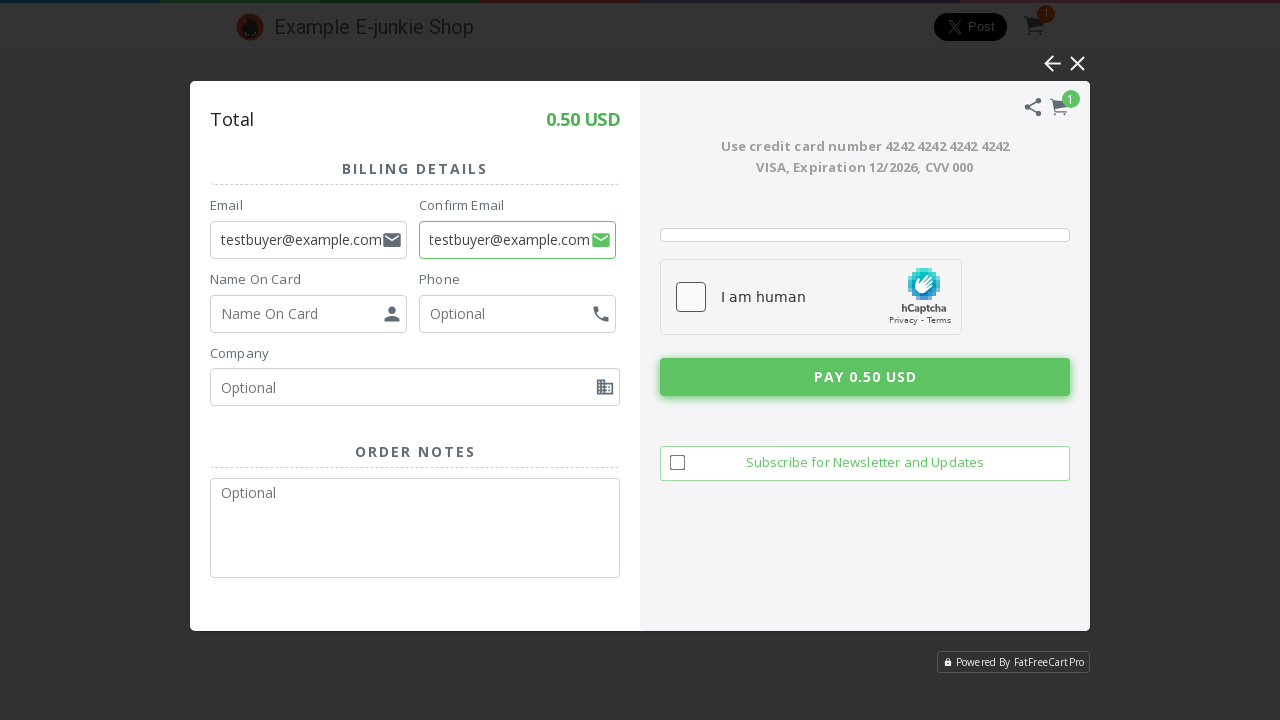

Pressed Tab to move to billing name field
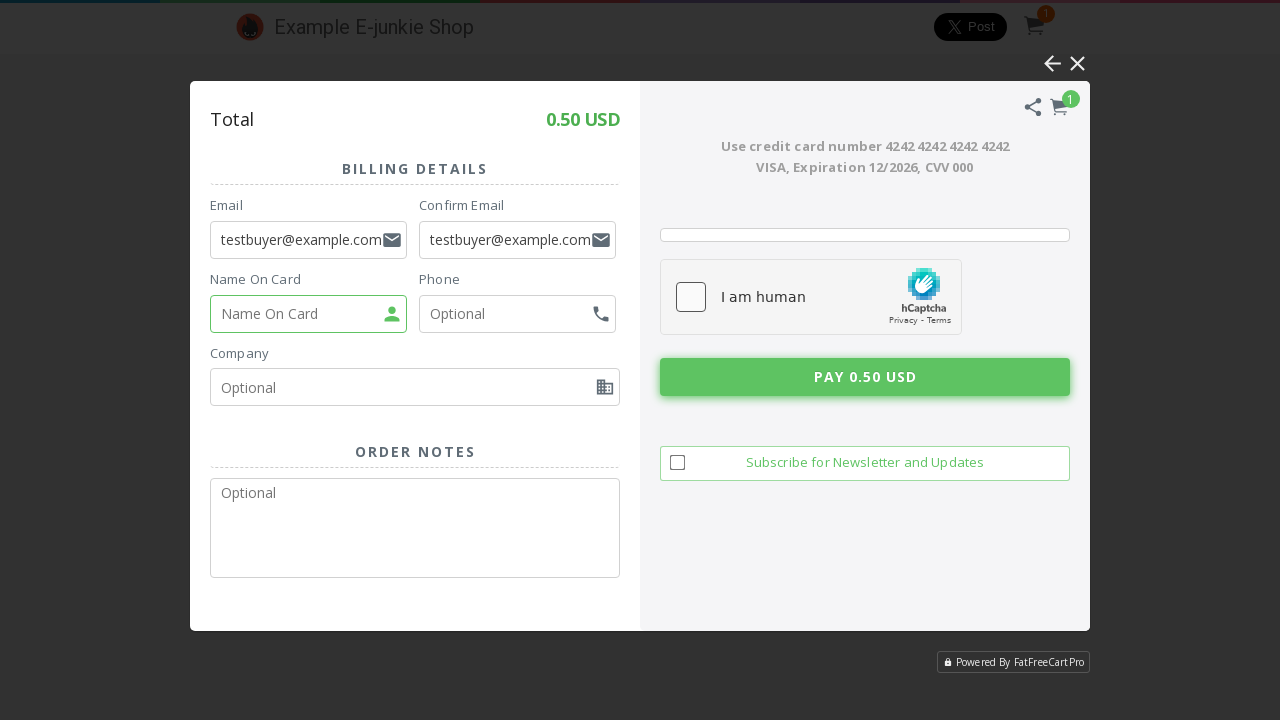

Typed billing name 'John Smith'
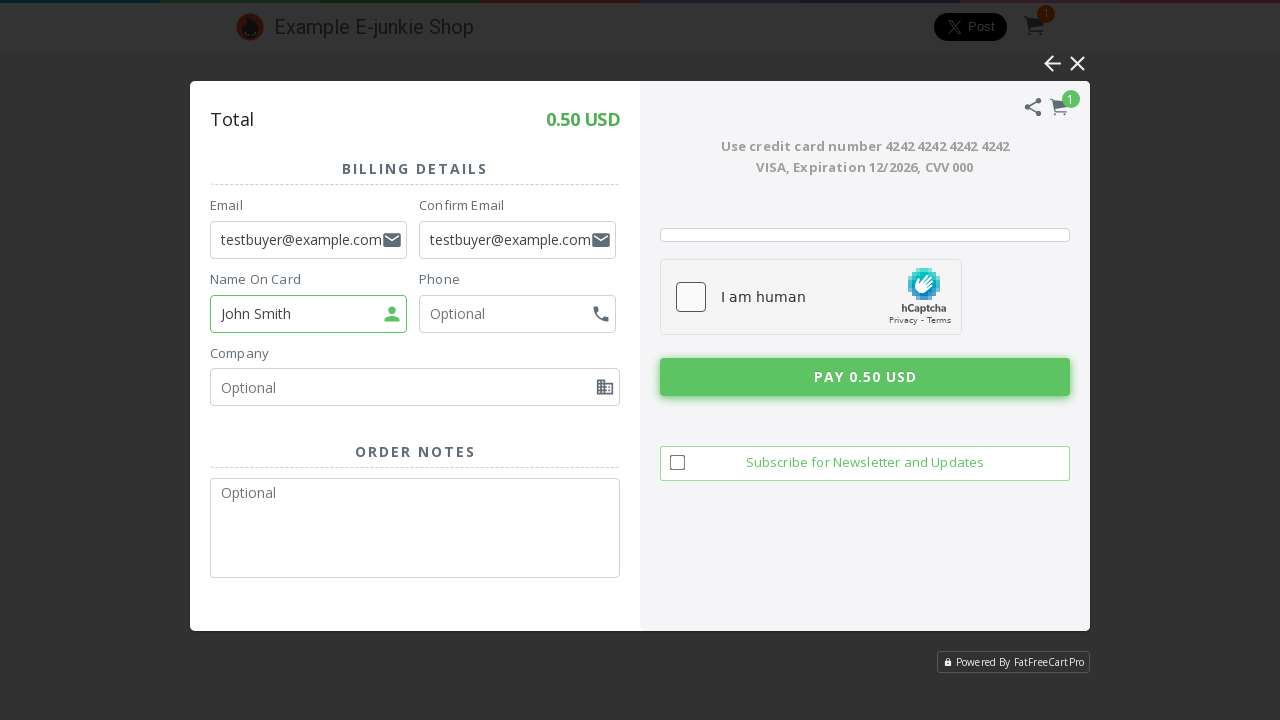

Waited after filling billing name
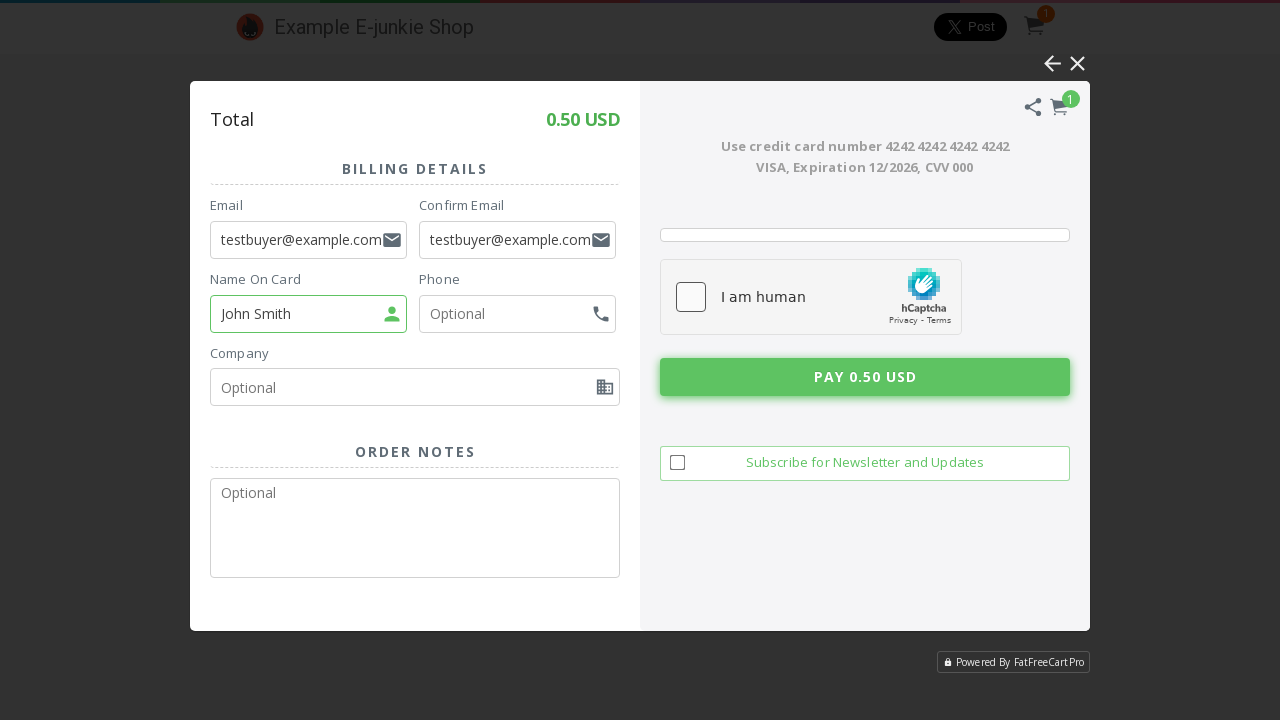

Pressed Tab to move to phone number field
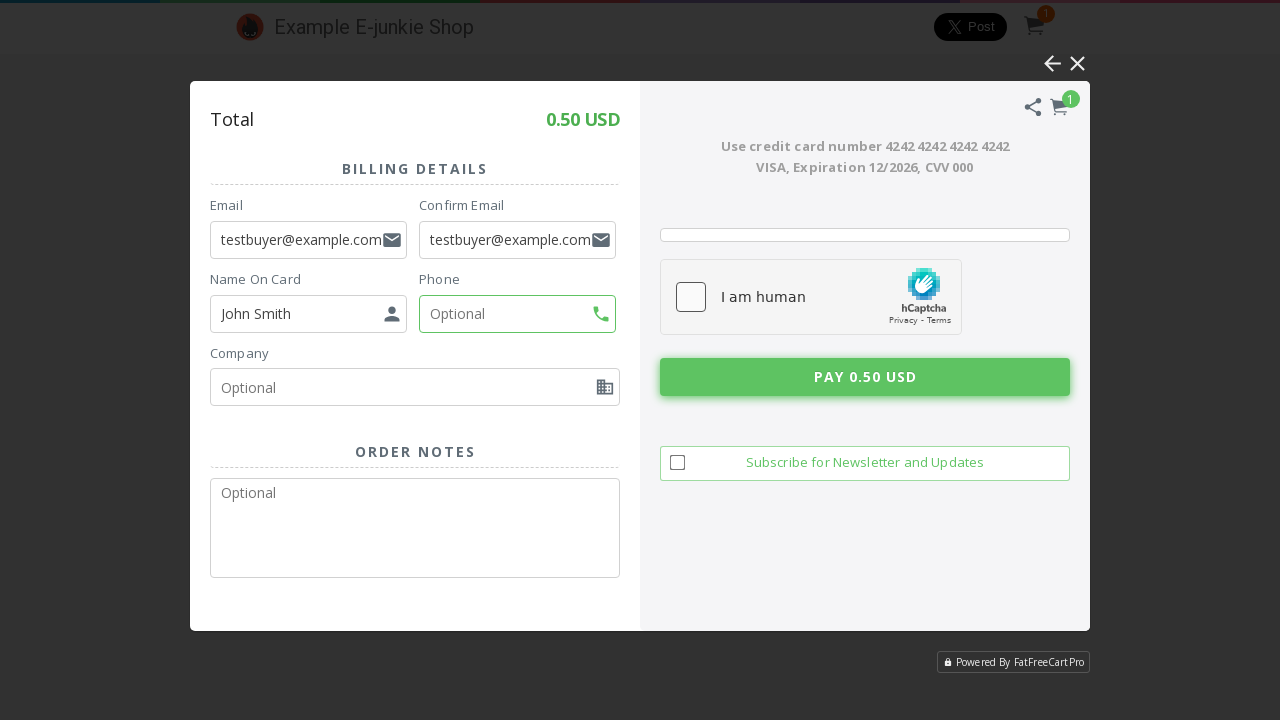

Typed phone number '555-123-4567'
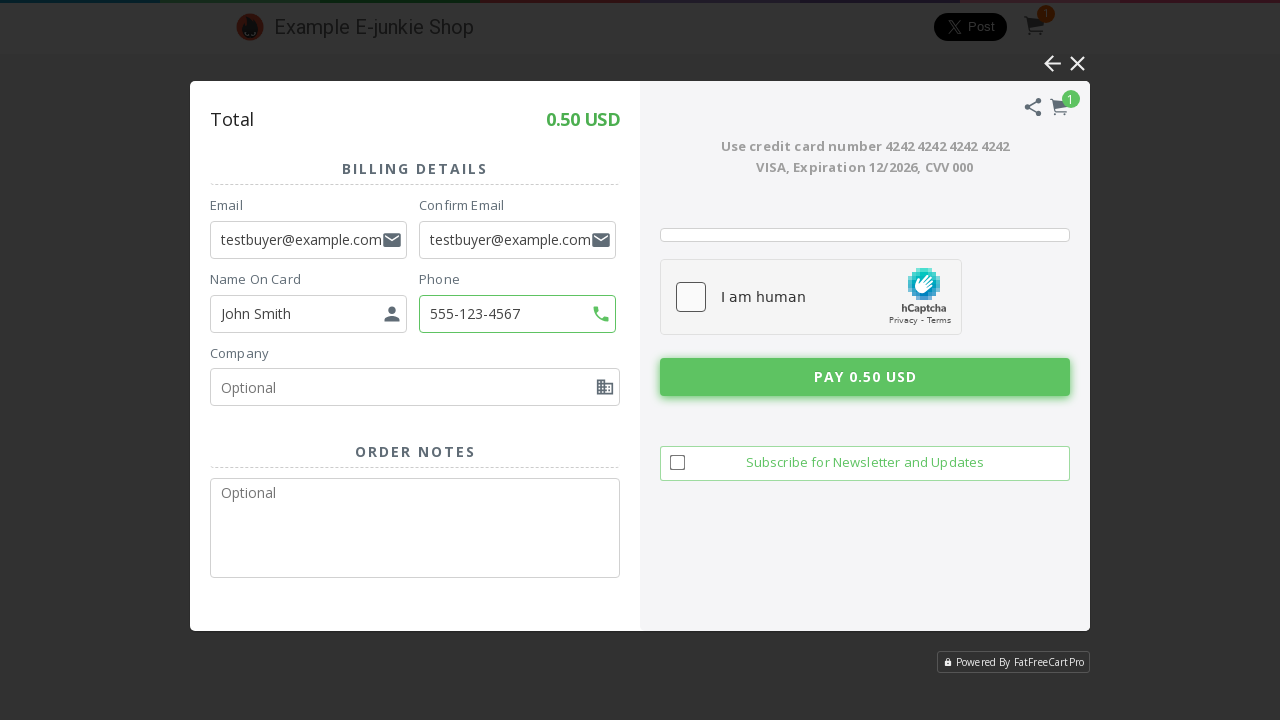

Waited after filling phone number
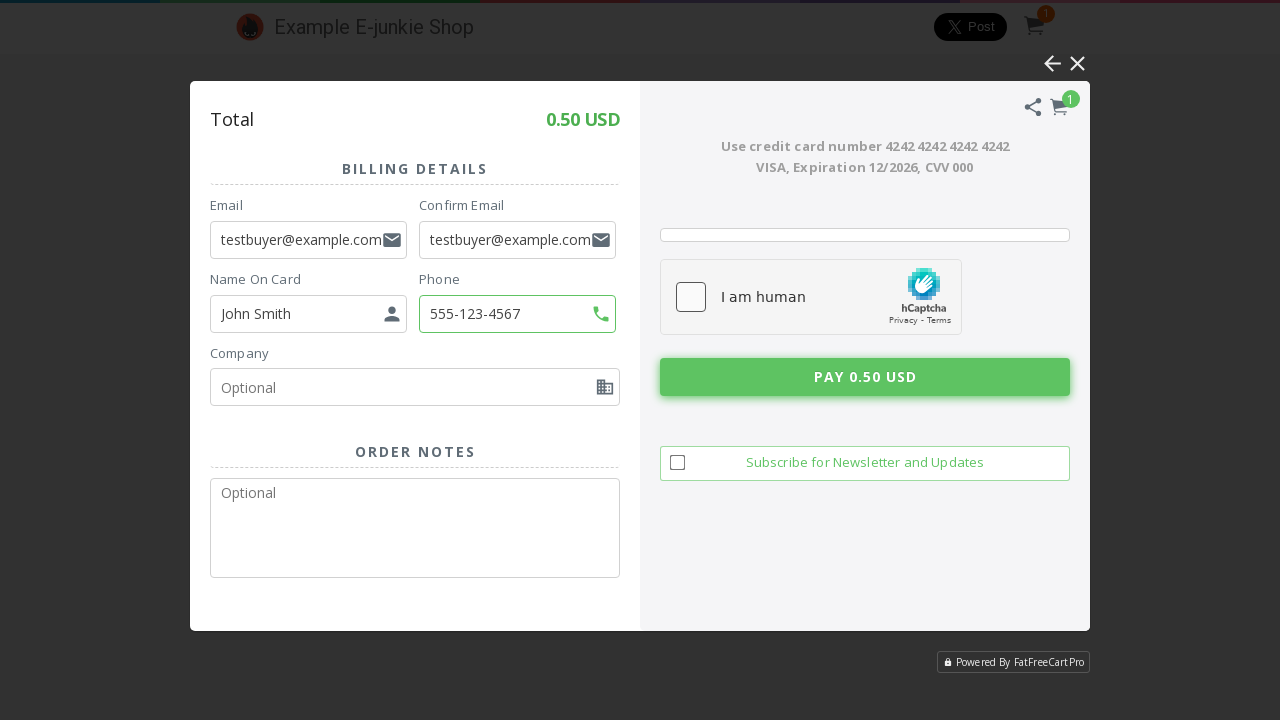

Pressed Tab to move to company field
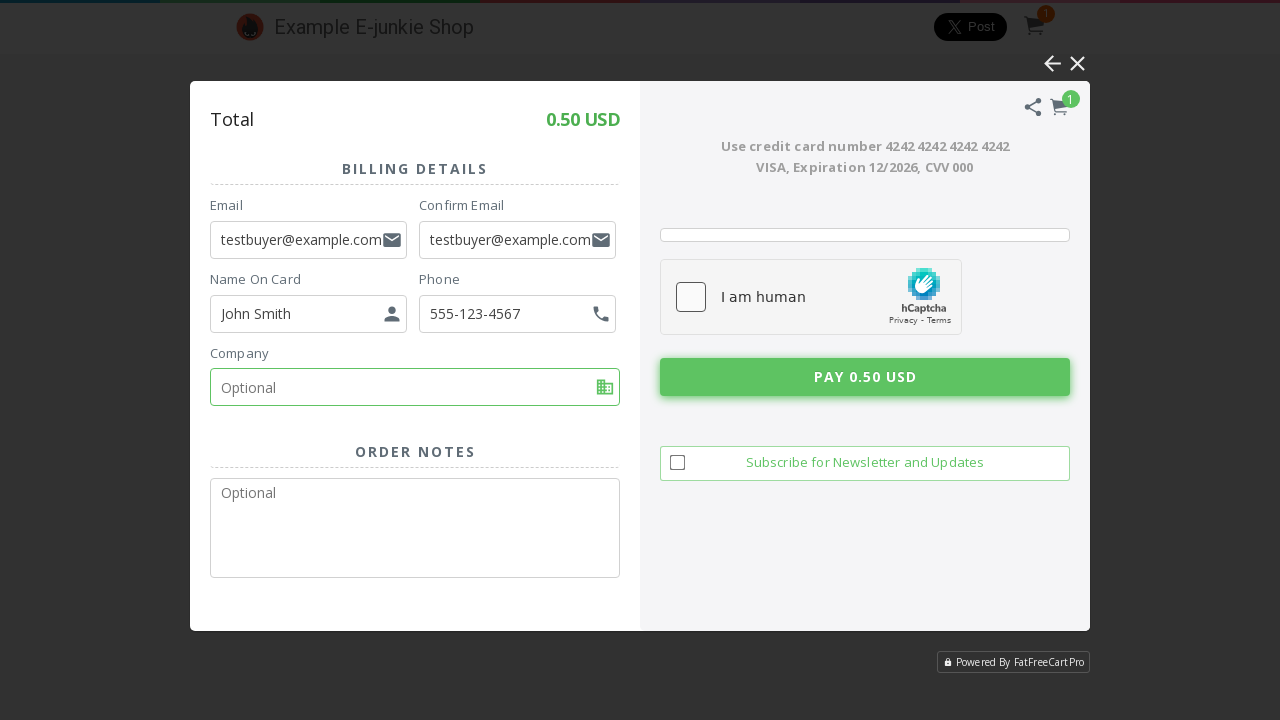

Typed company name 'TestCompany'
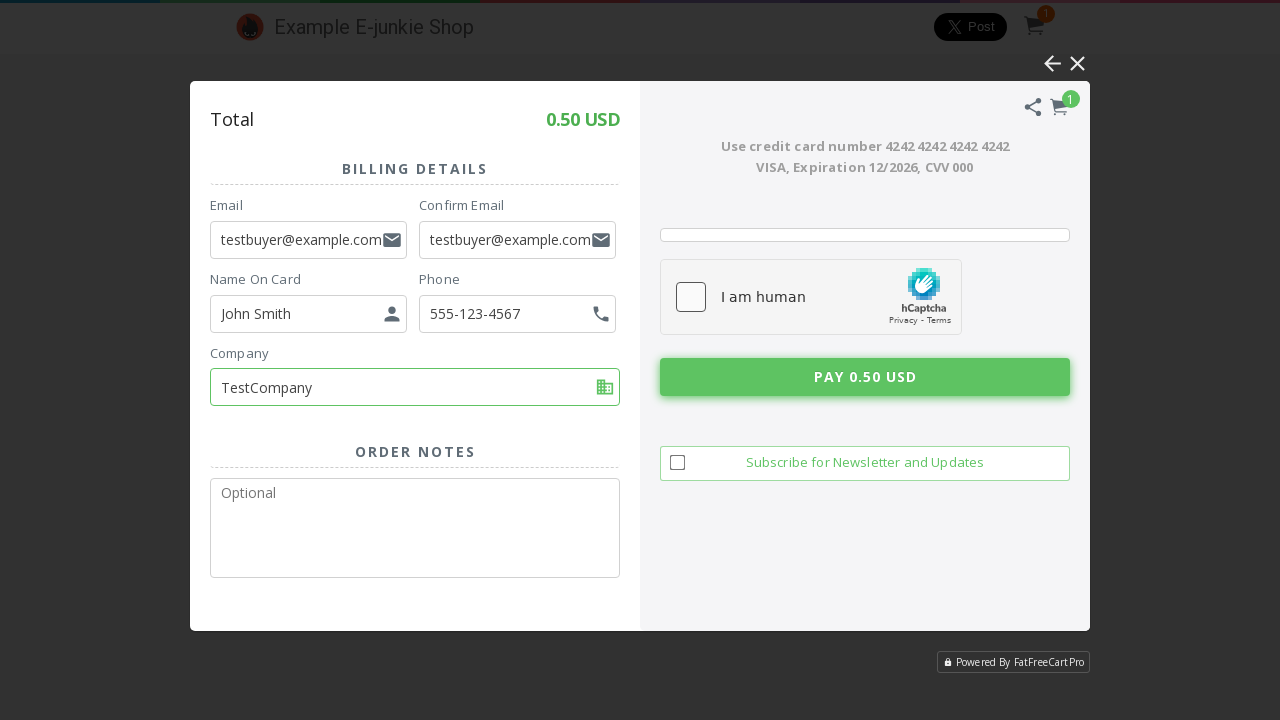

Waited after filling company field
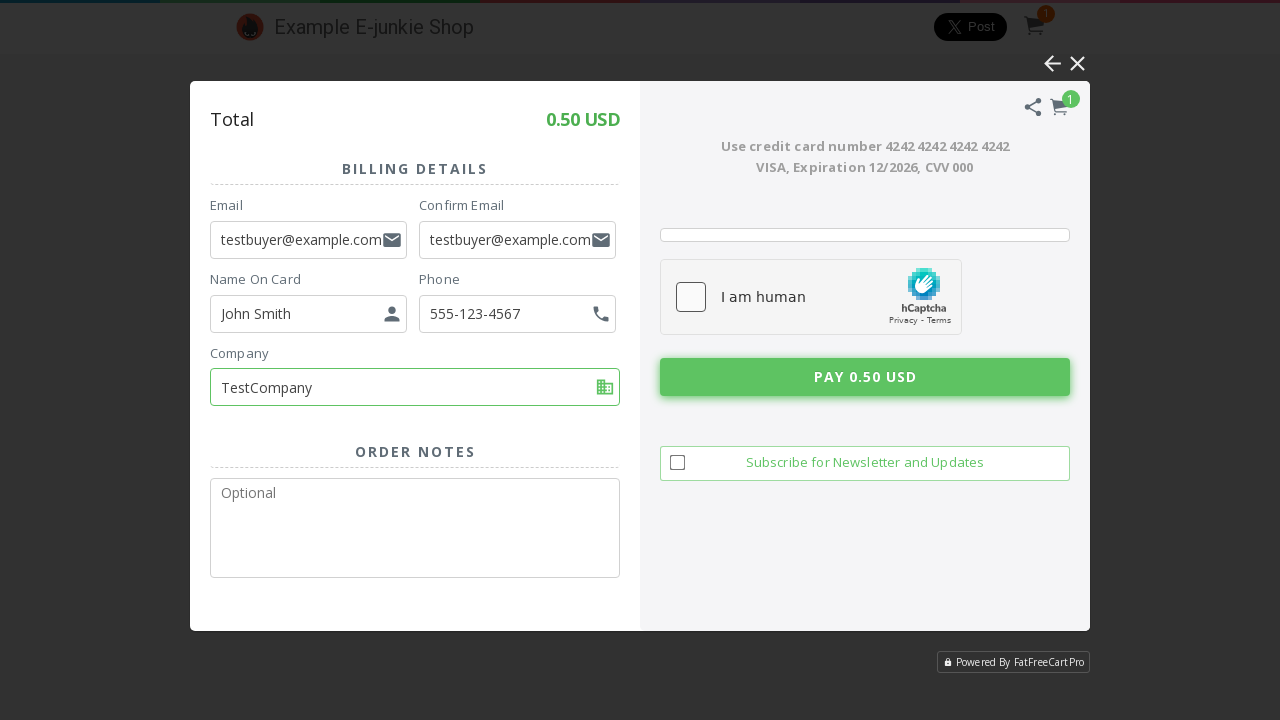

Pressed Tab to move to card number field
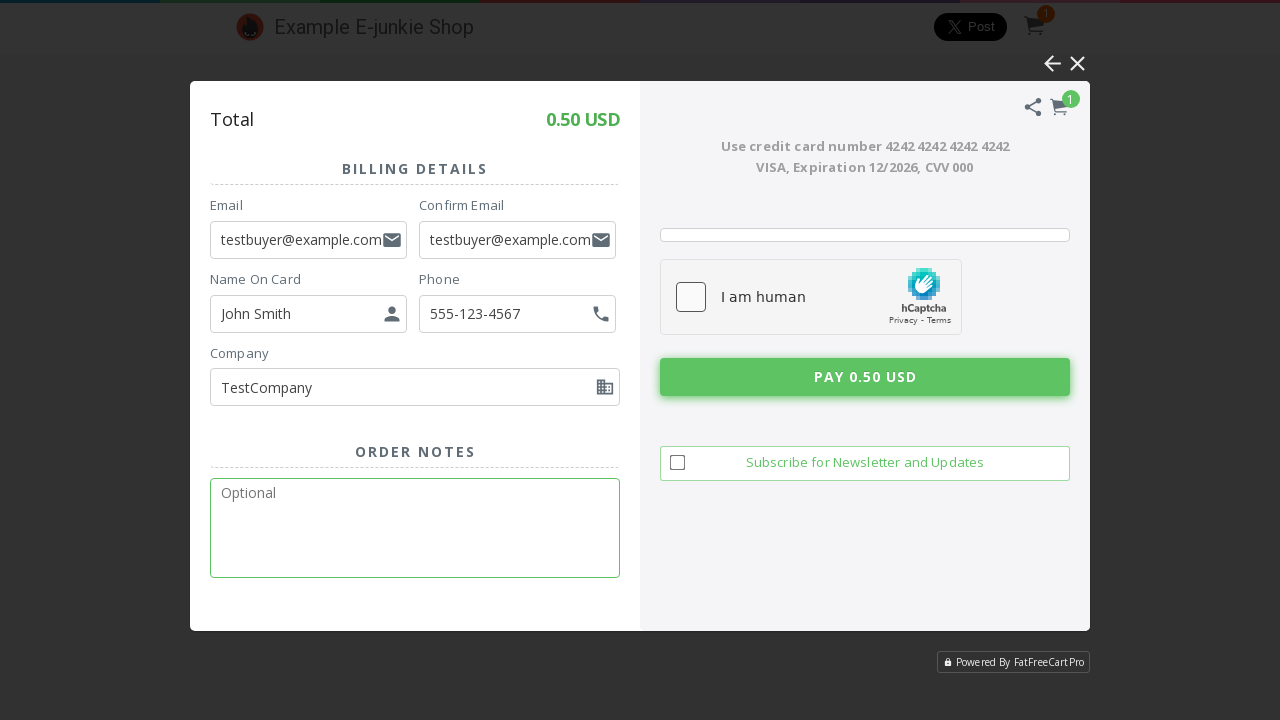

Typed card number '4242 4242 4242 42421222000'
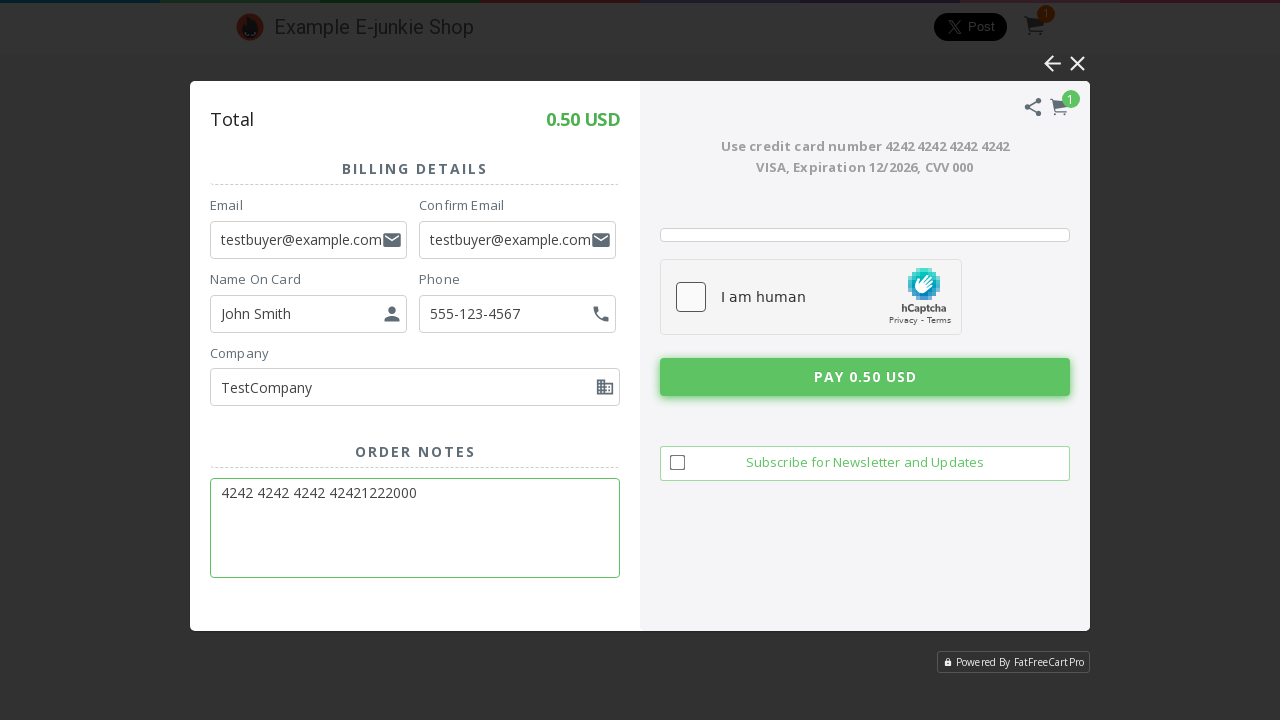

Waited after filling card number
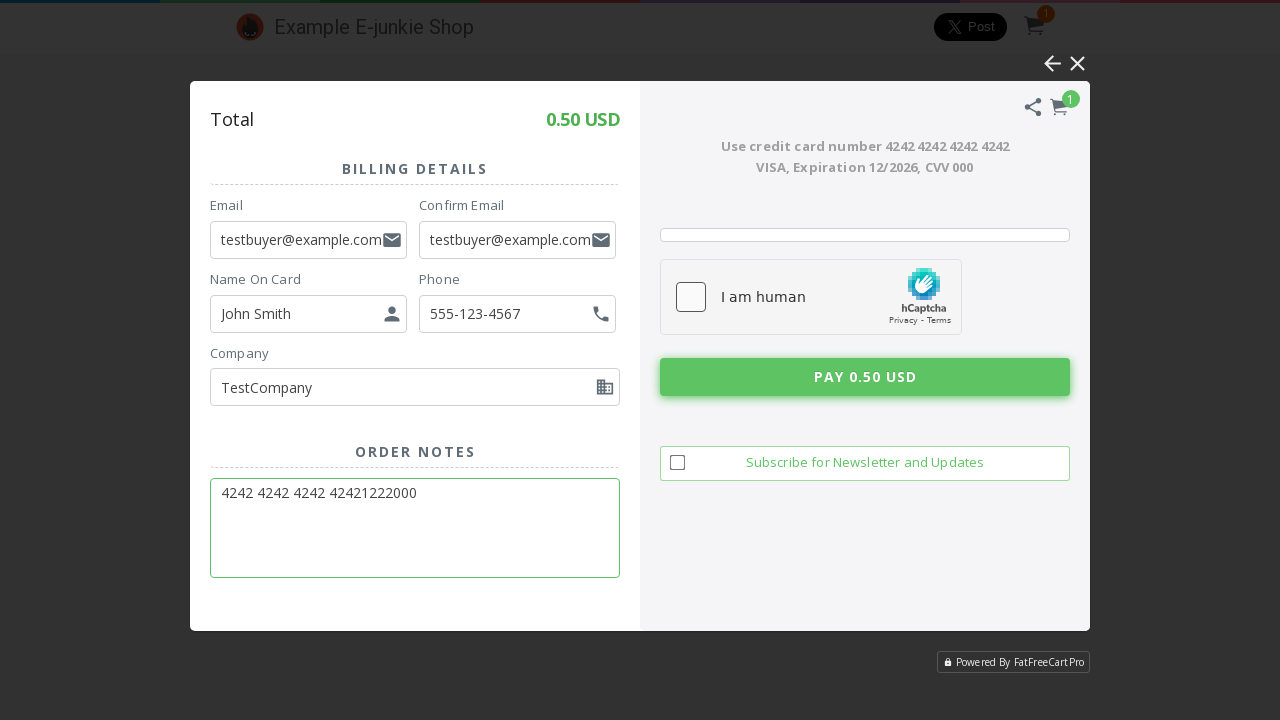

Clicked Pay button to process payment at (865, 377) on iframe.EJIframeV3.EJOverlayV3 >> internal:control=enter-frame >> xpath=//*[@id='
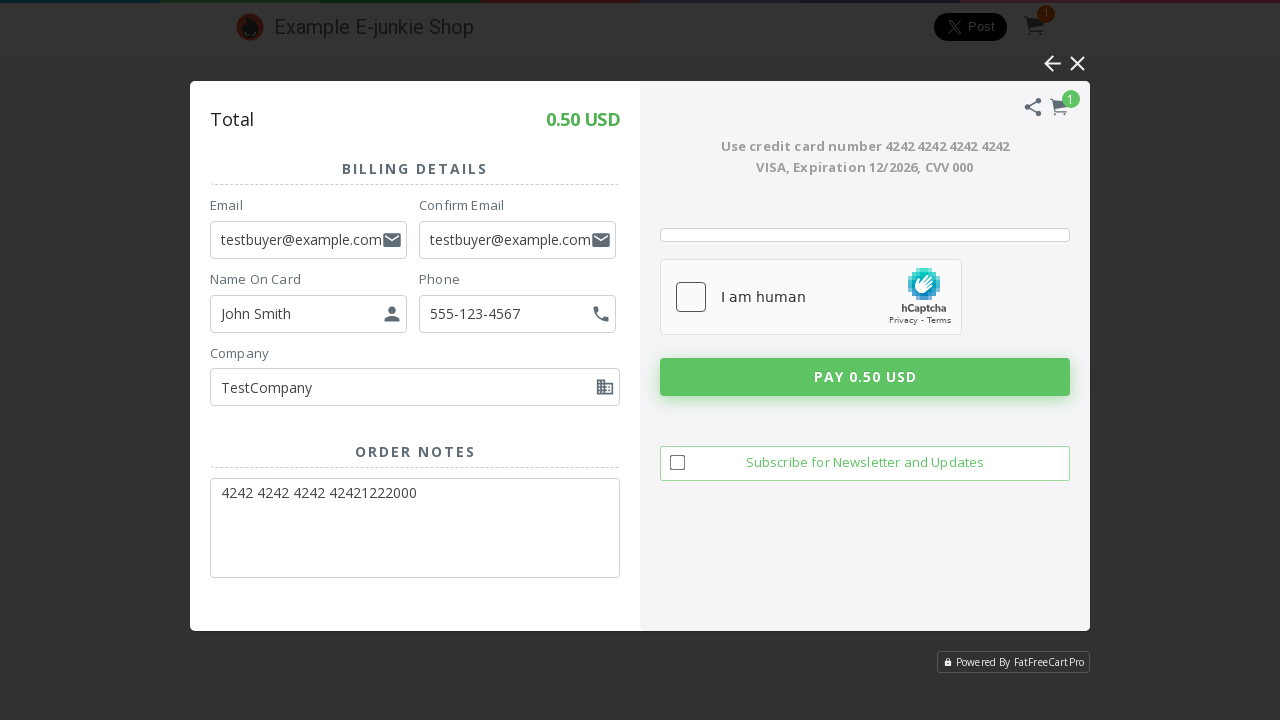

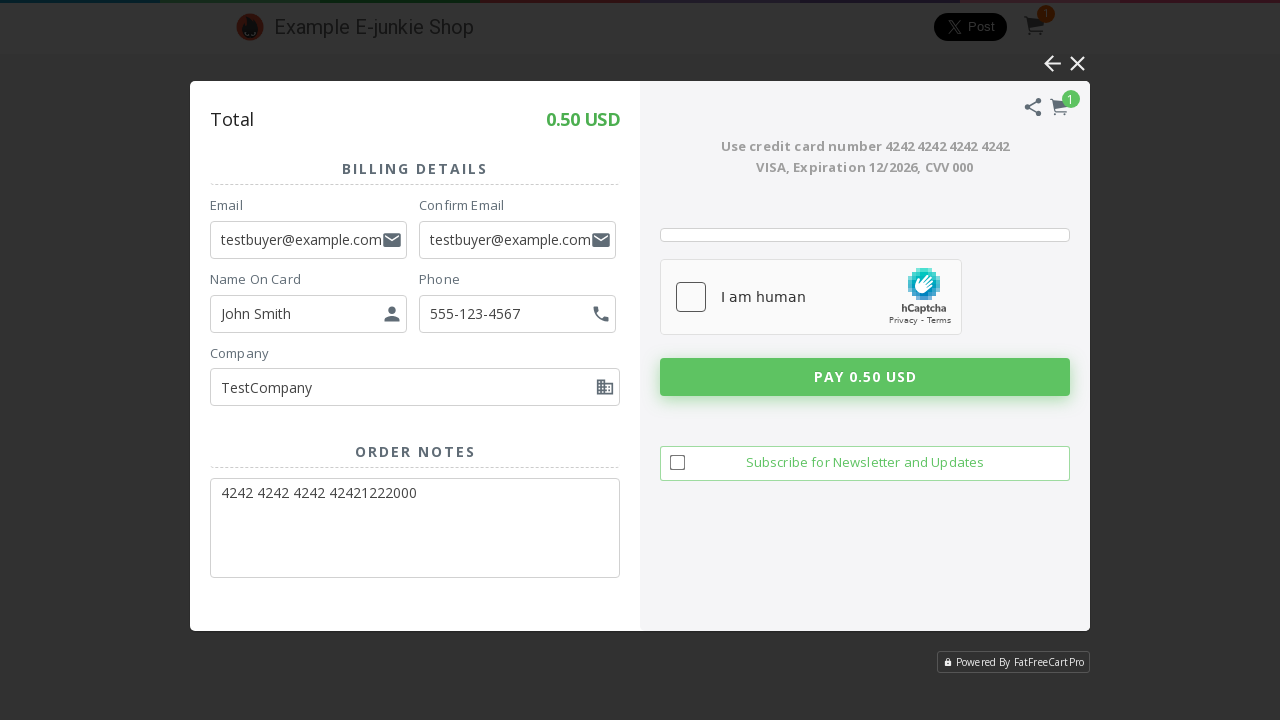